Takes a screenshot of the Colors label element on the page

Starting URL: https://testautomationpractice.blogspot.com/

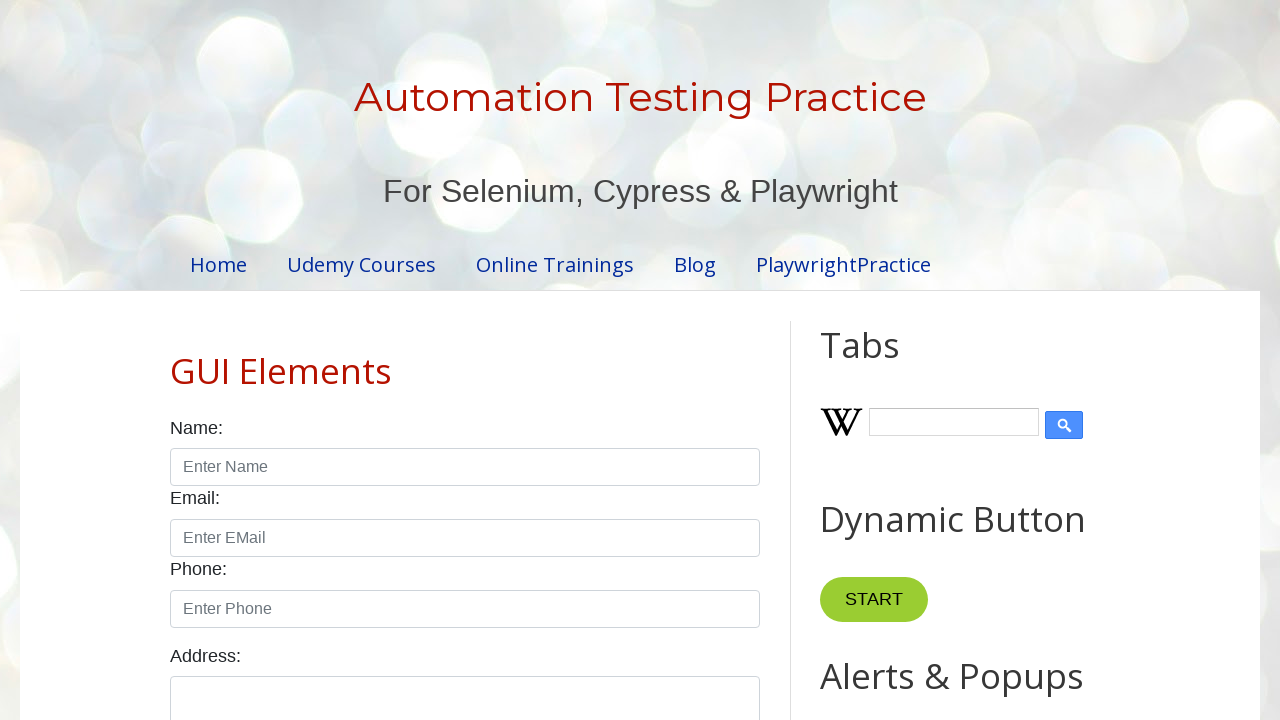

Located the Colors label element
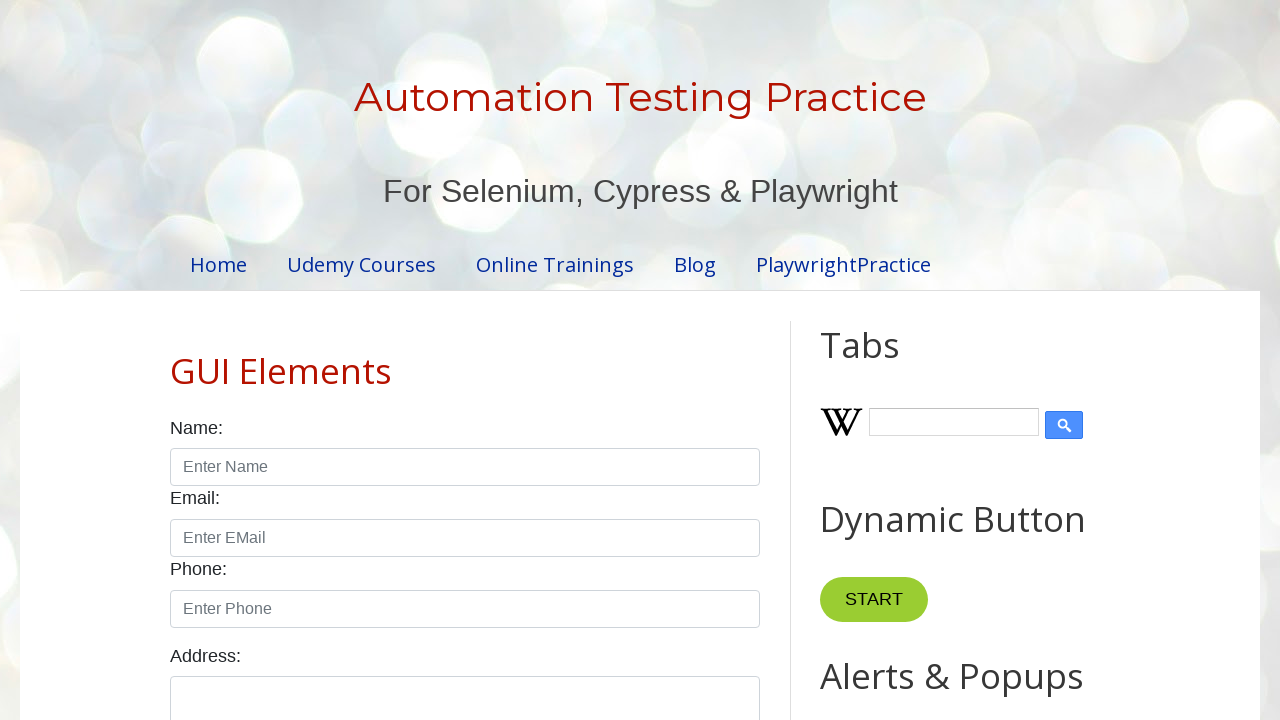

Took screenshot of the Colors label element
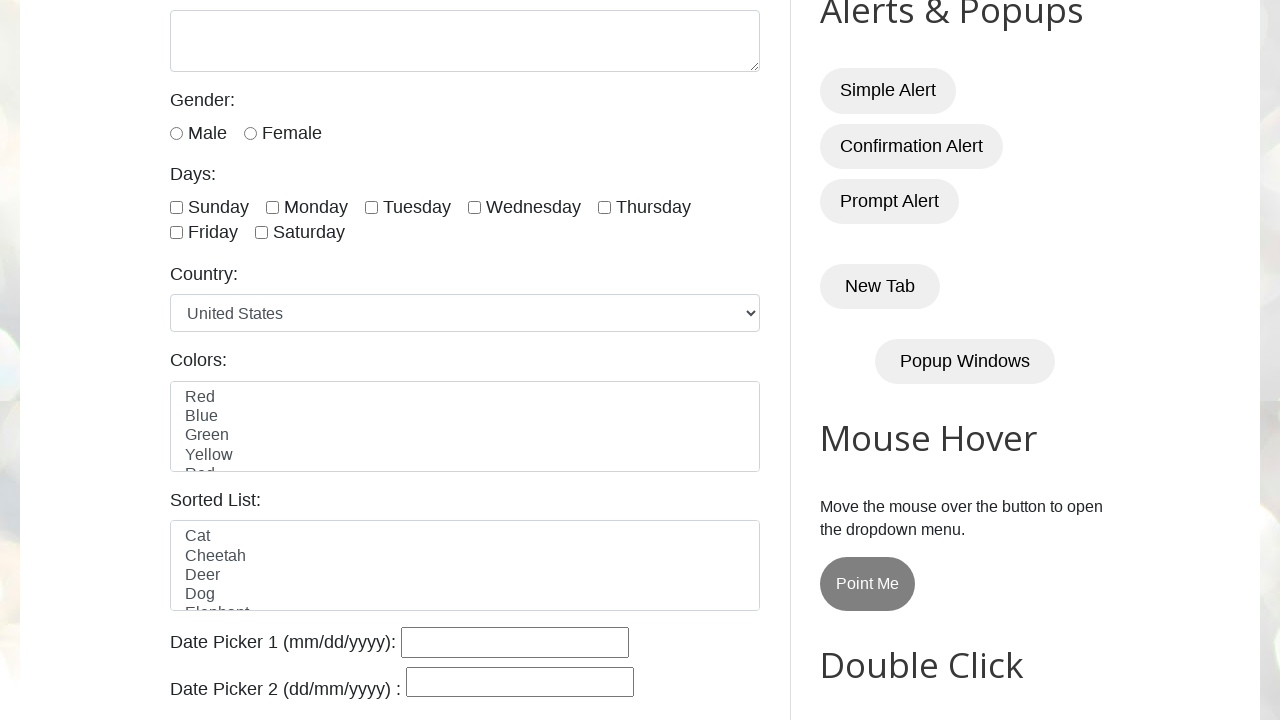

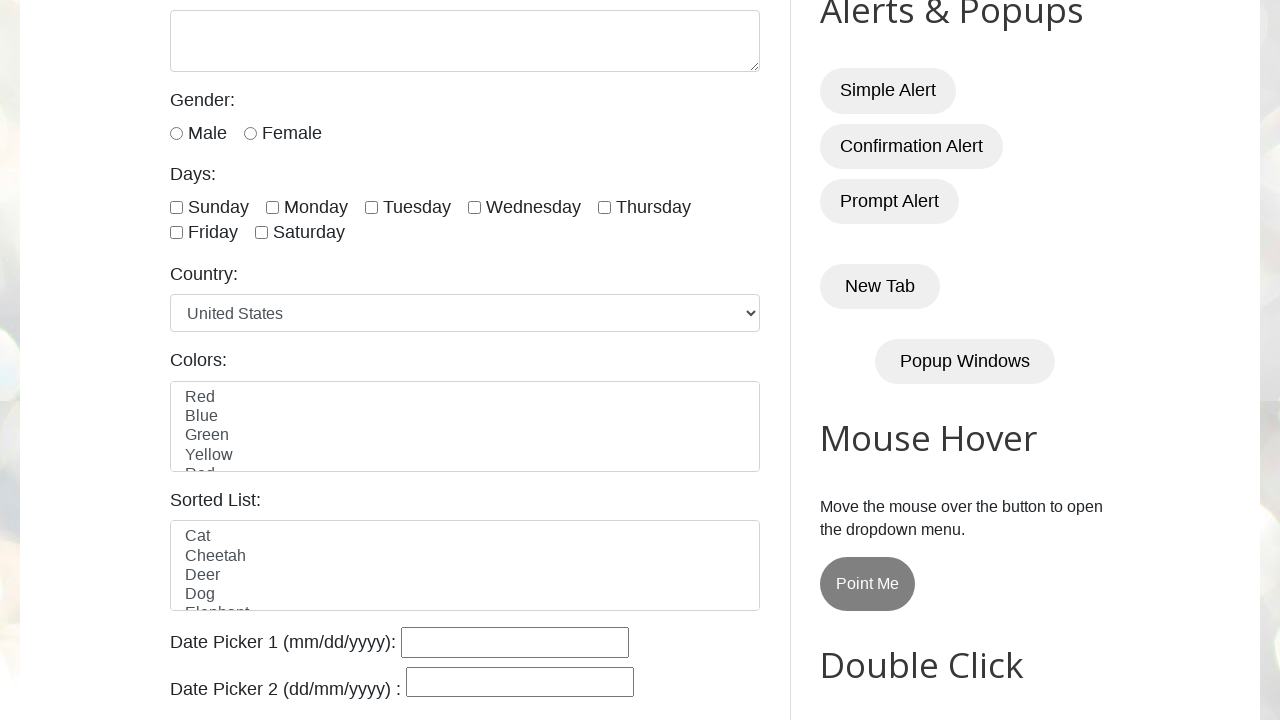